Navigates to home page and verifies the header, description, and menu are displayed correctly

Starting URL: https://kristinek.github.io/site

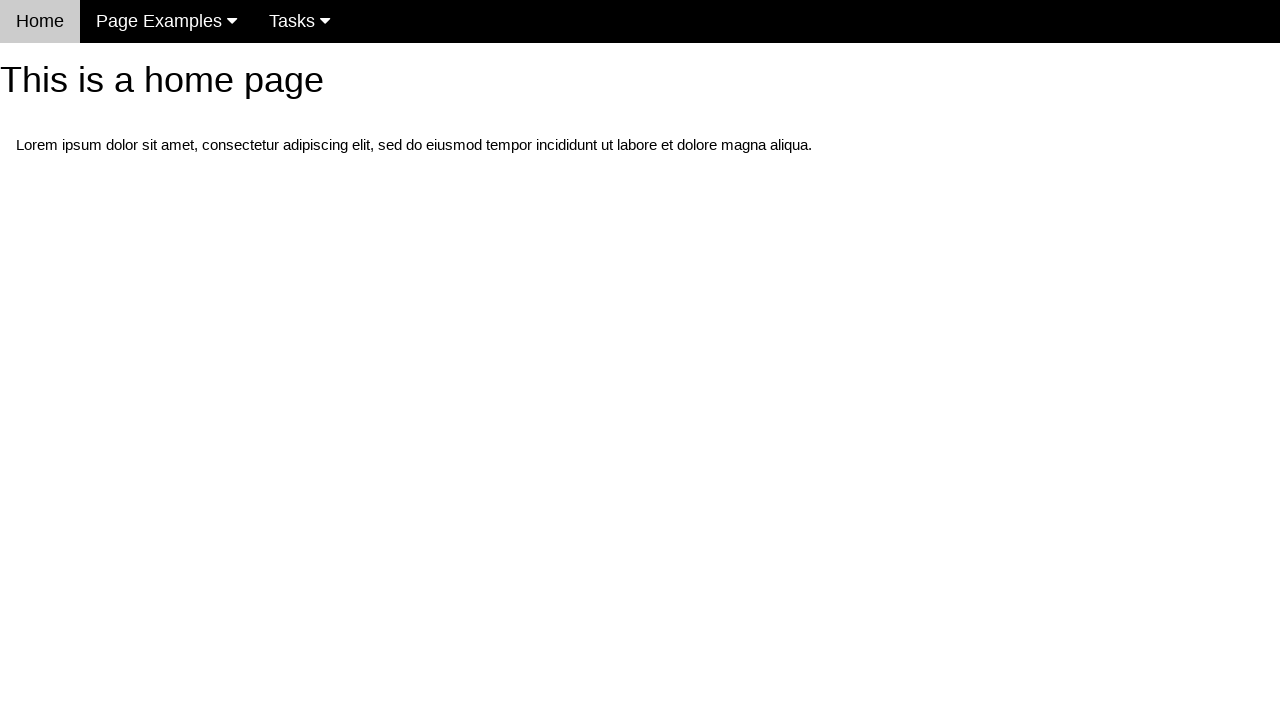

Navigated to home page
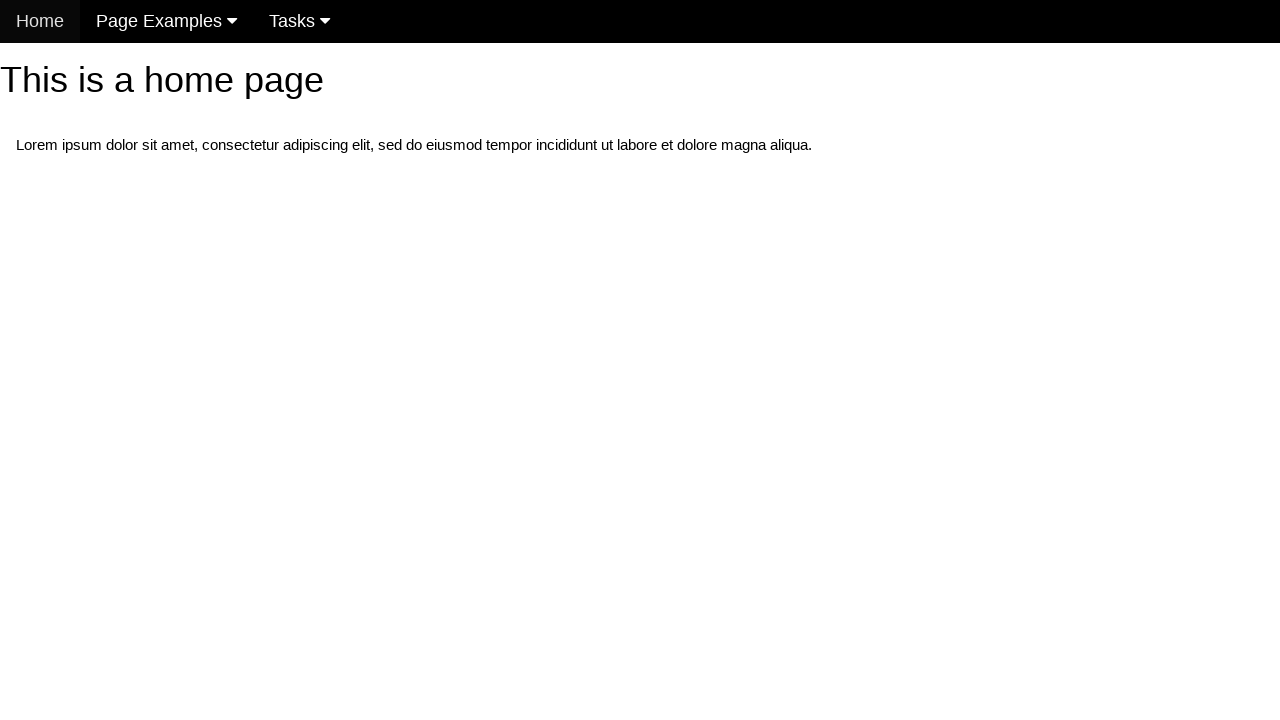

Located h1 header element
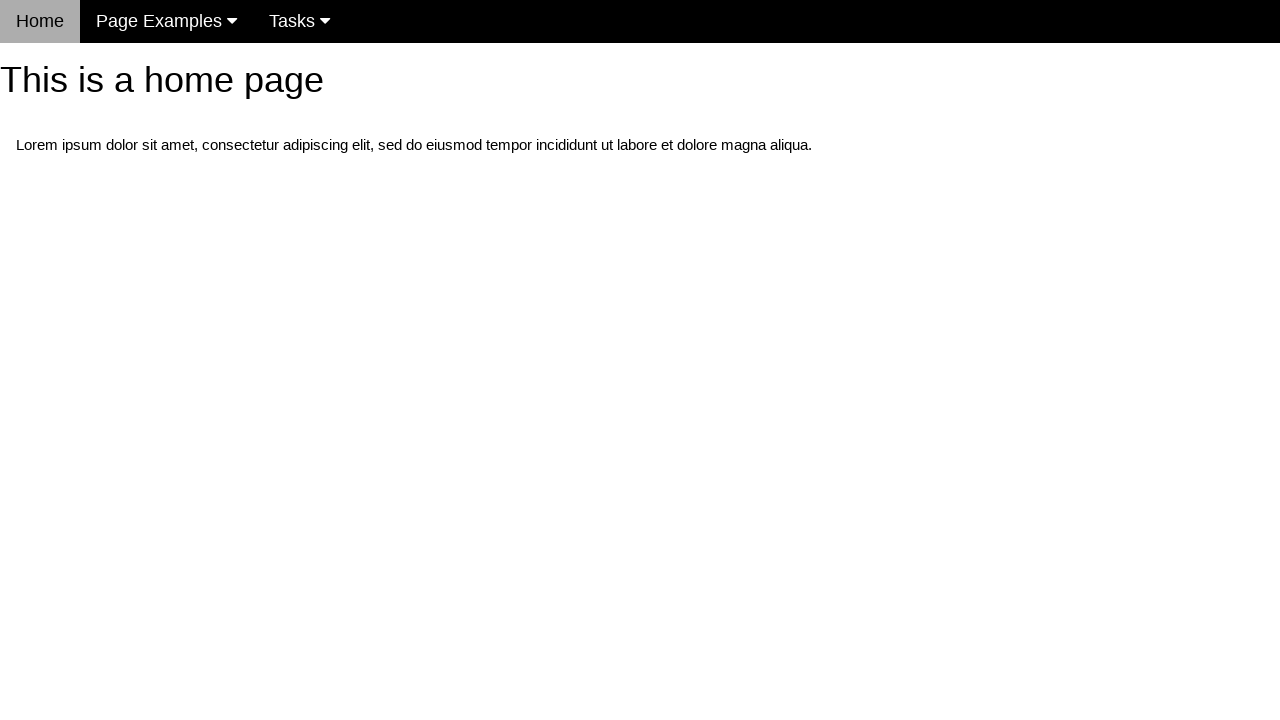

Verified header text is 'This is a home page'
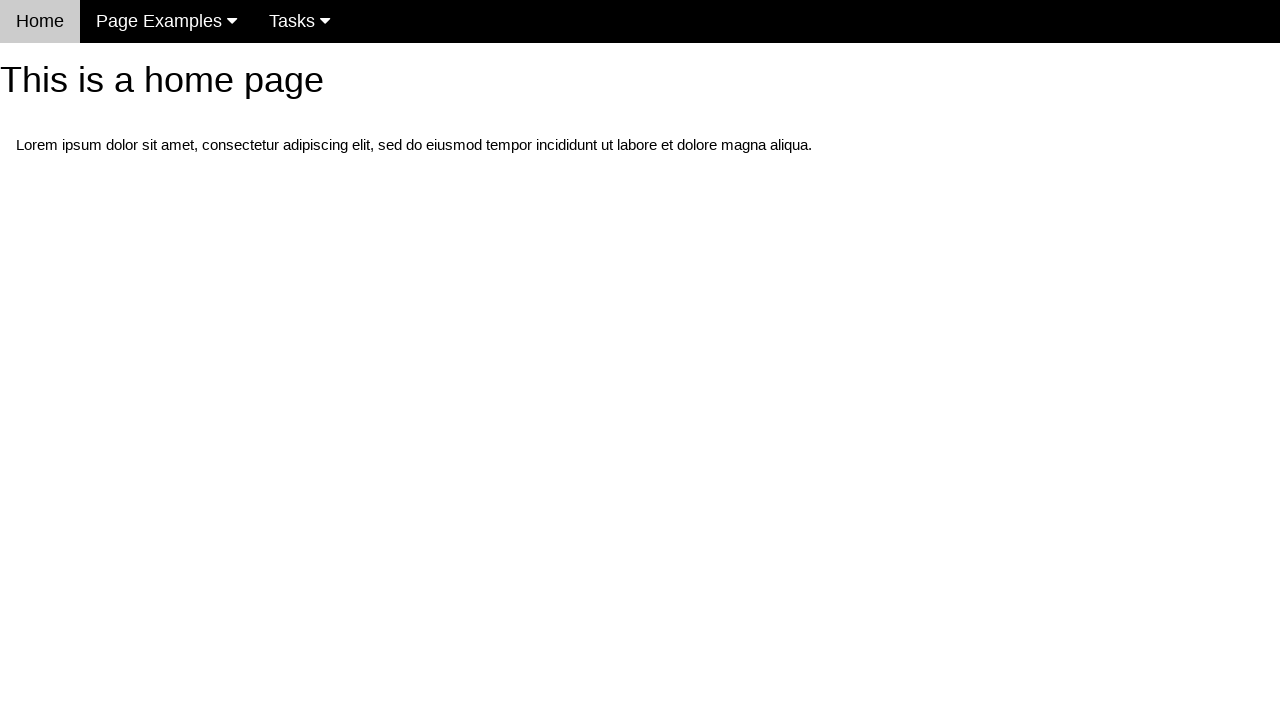

Located first paragraph element
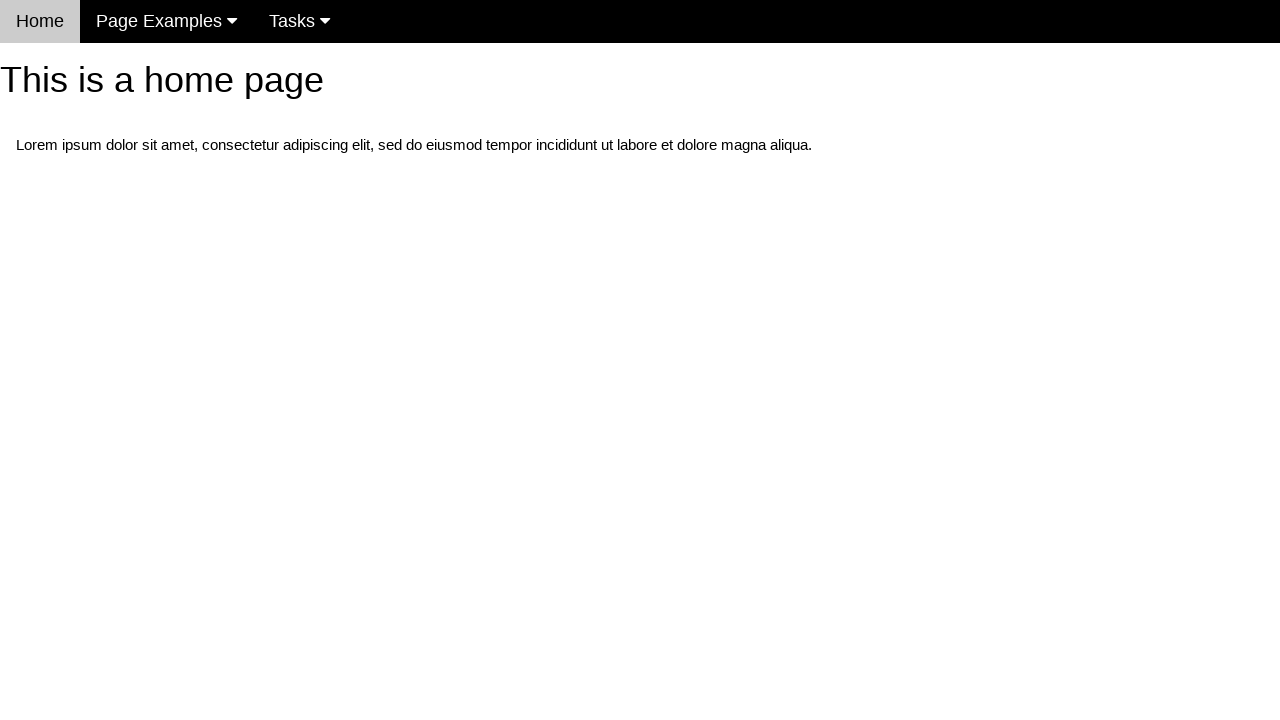

Verified description text matches expected Lorem ipsum content
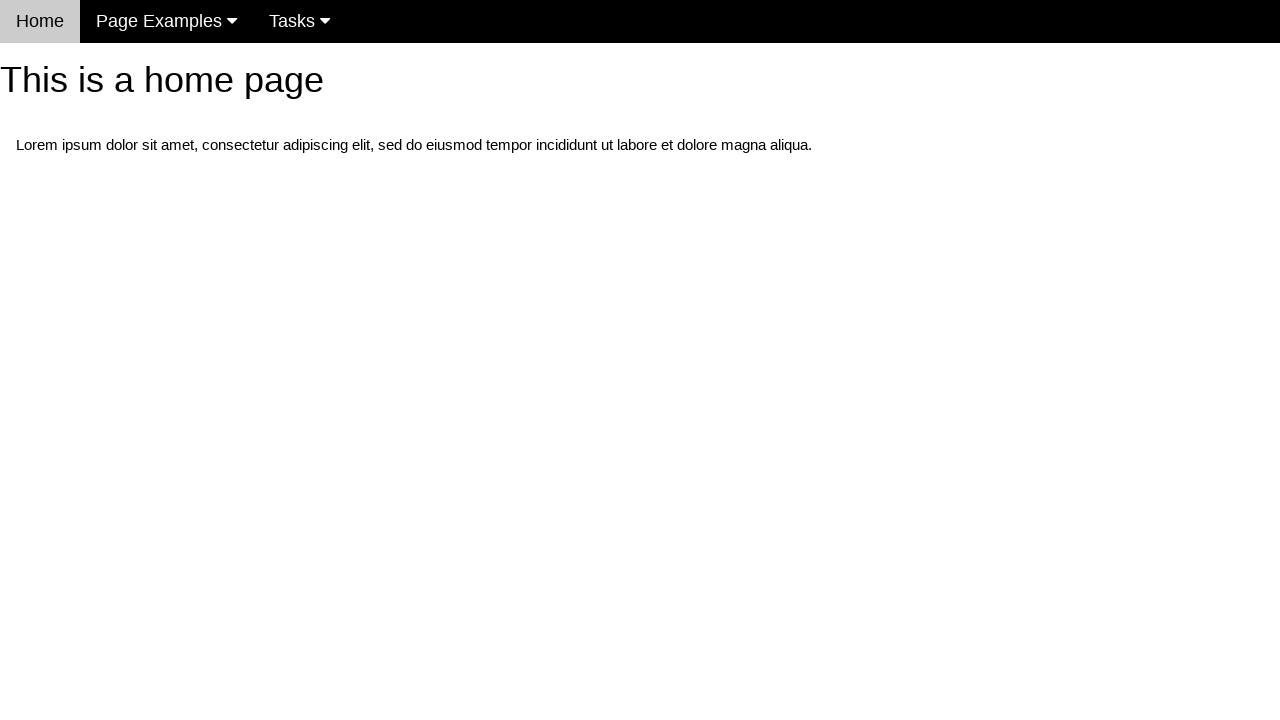

Located navigation menu element
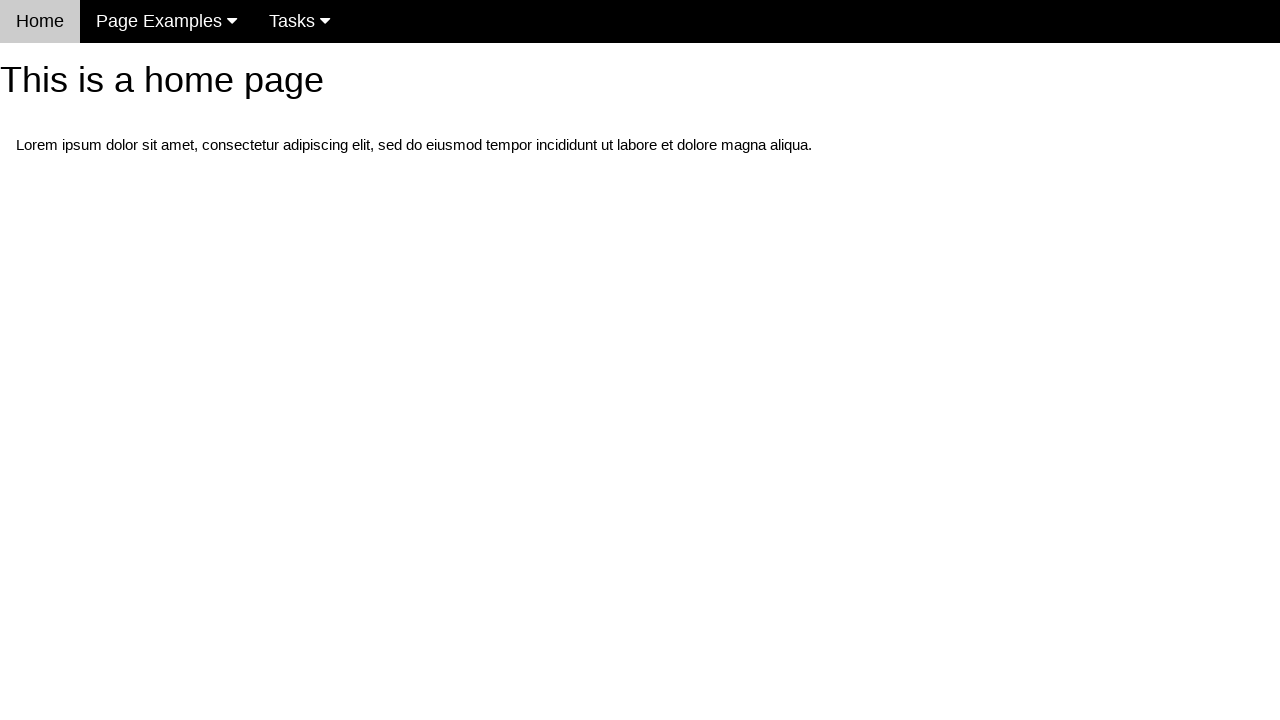

Verified navigation menu is visible
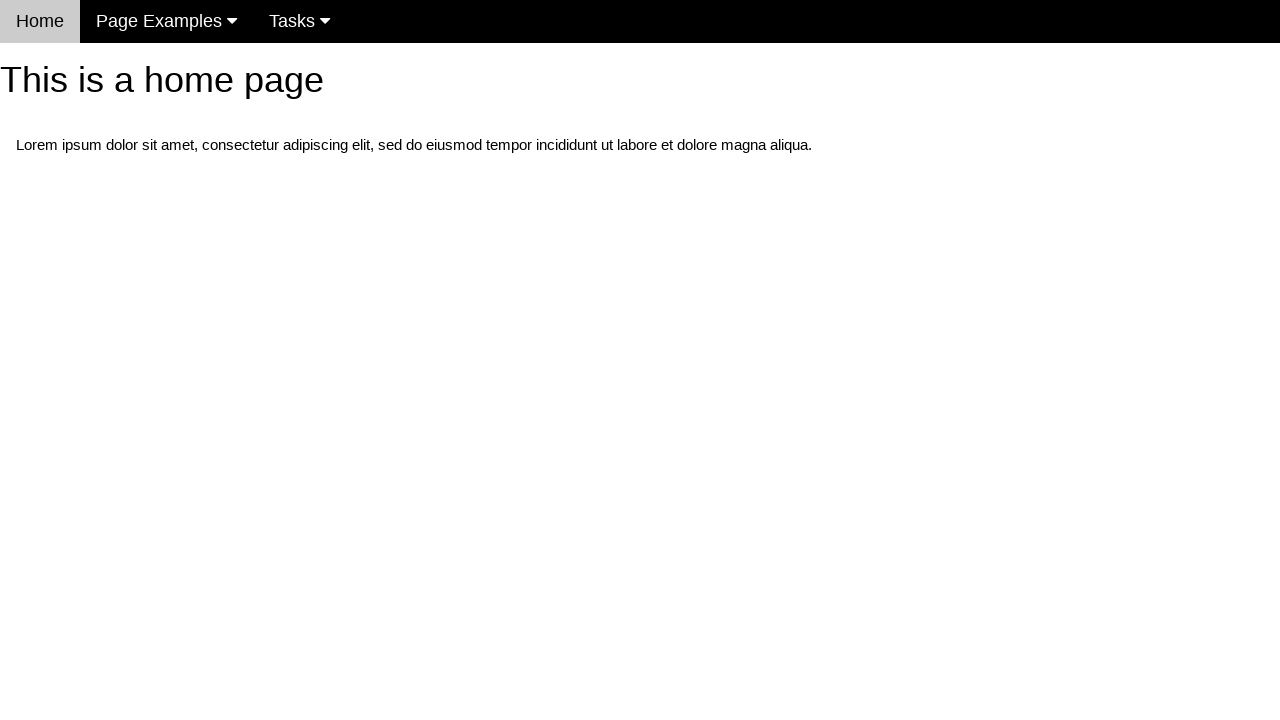

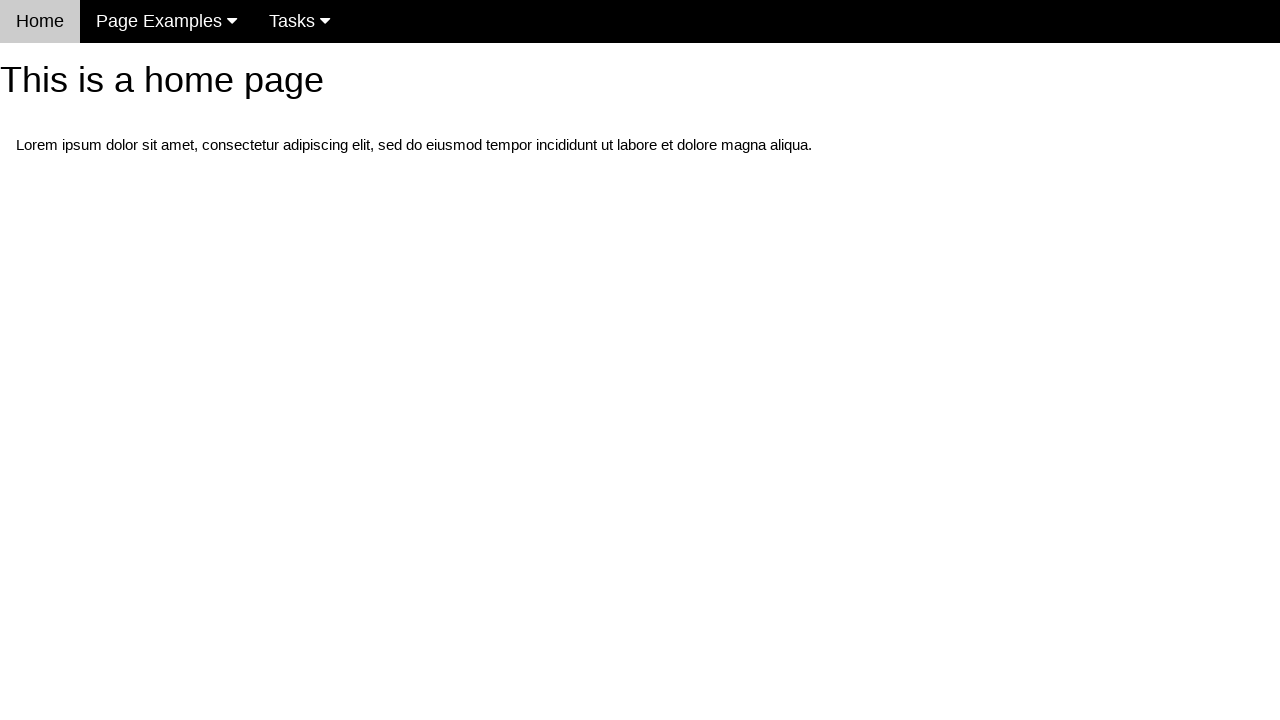